Tests registration form with invalid 4-digit zipcode, verifying that the form remains on the same page

Starting URL: https://www.sharelane.com/cgi-bin/register.py

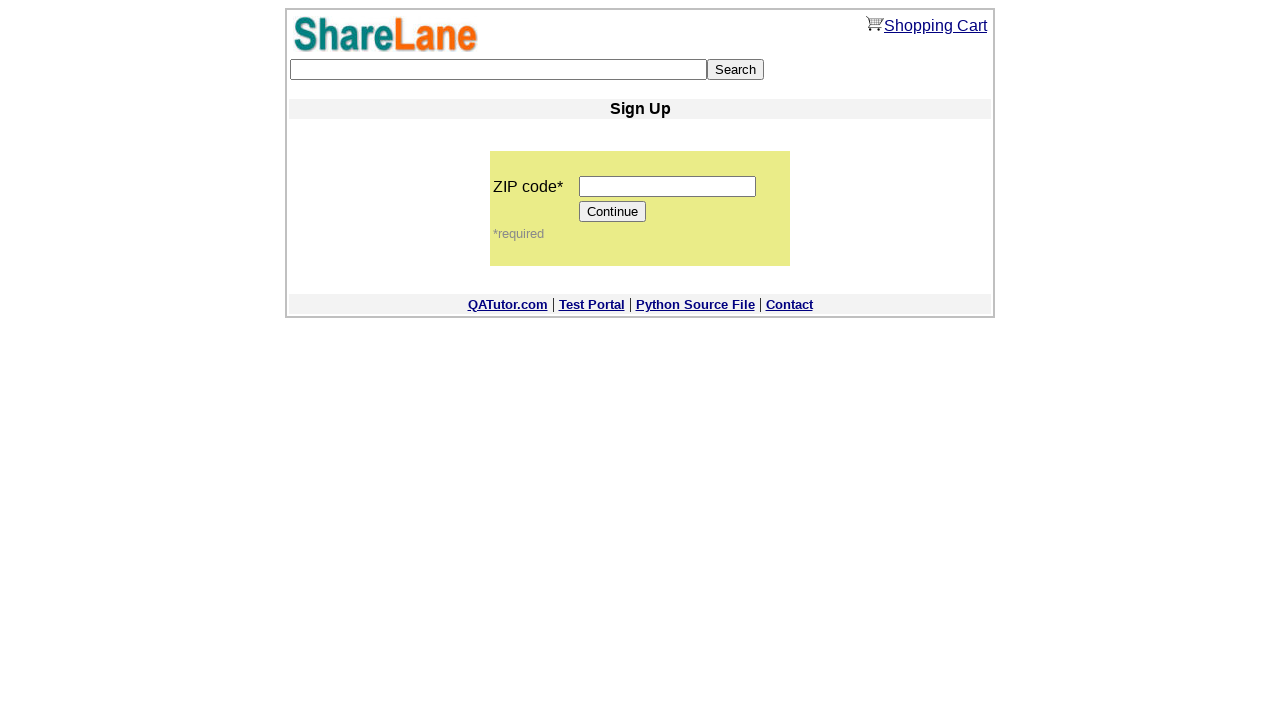

Clicked on zipcode input field at (668, 186) on input[name='zip_code']
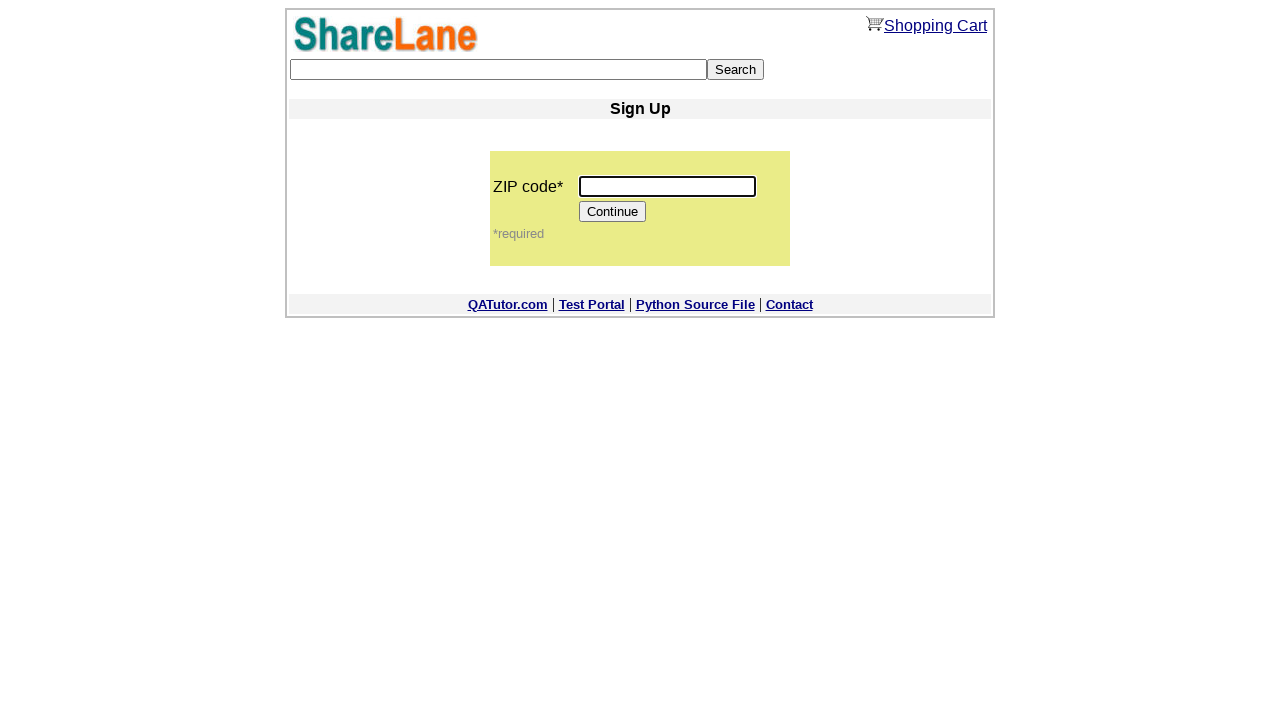

Filled zipcode field with invalid 4-digit code '1234' on input[name='zip_code']
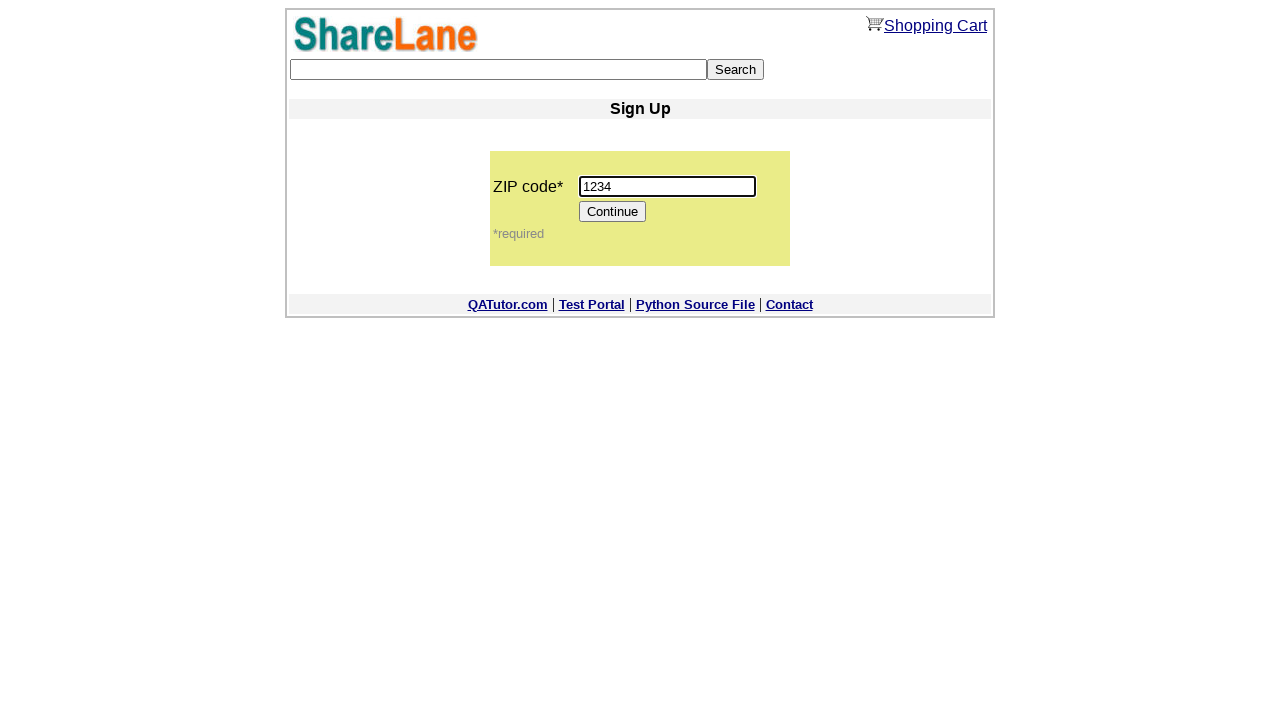

Clicked Continue button to attempt form submission at (613, 212) on input[value='Continue']
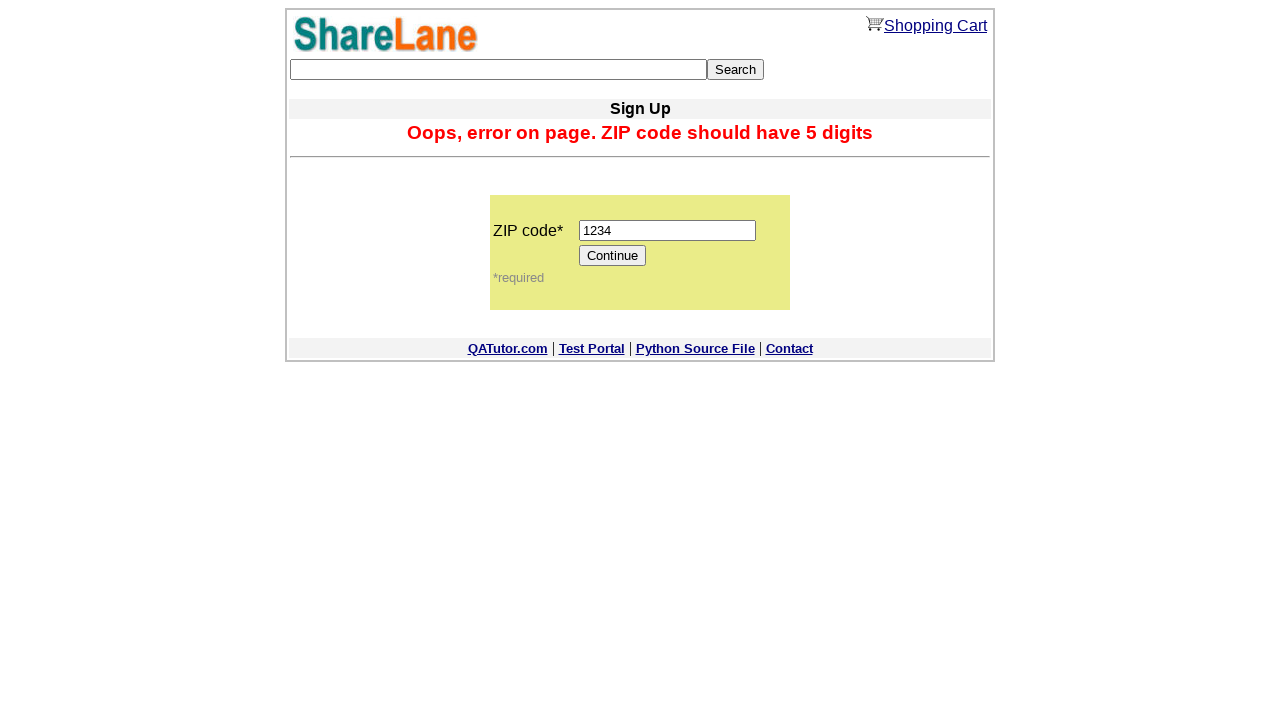

Verified that zipcode field is still visible - form remained on same page due to invalid zipcode
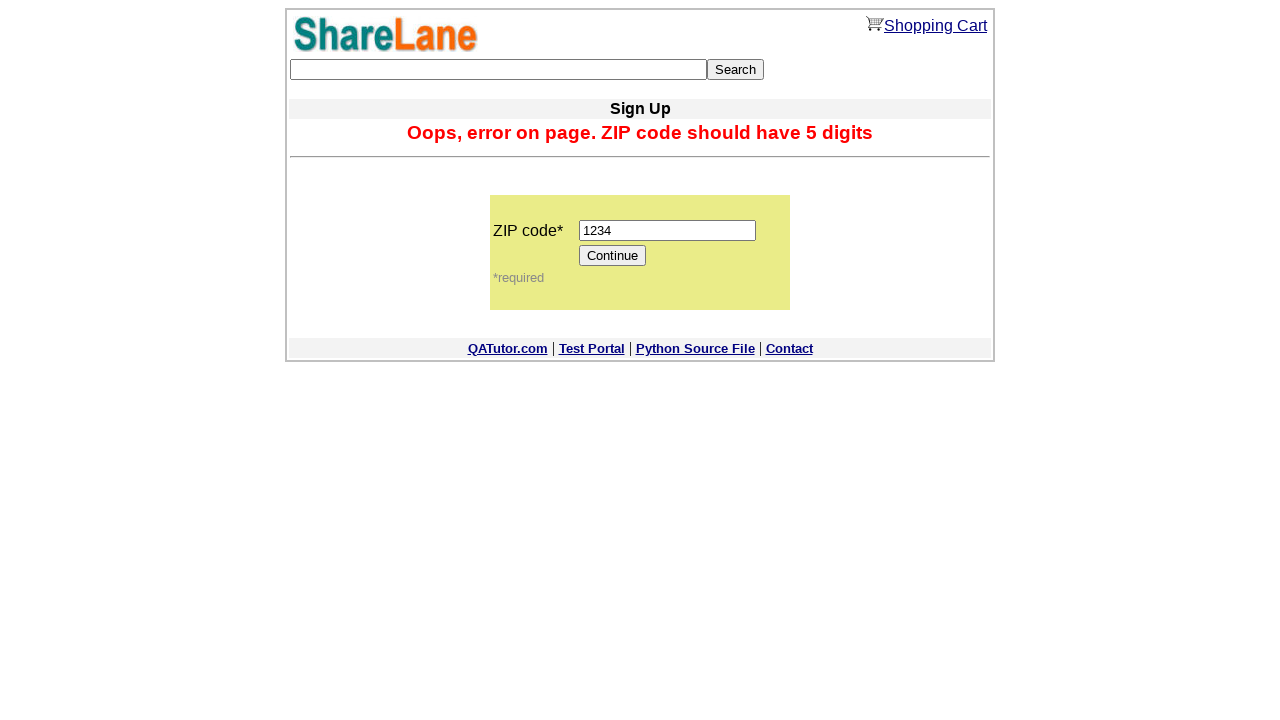

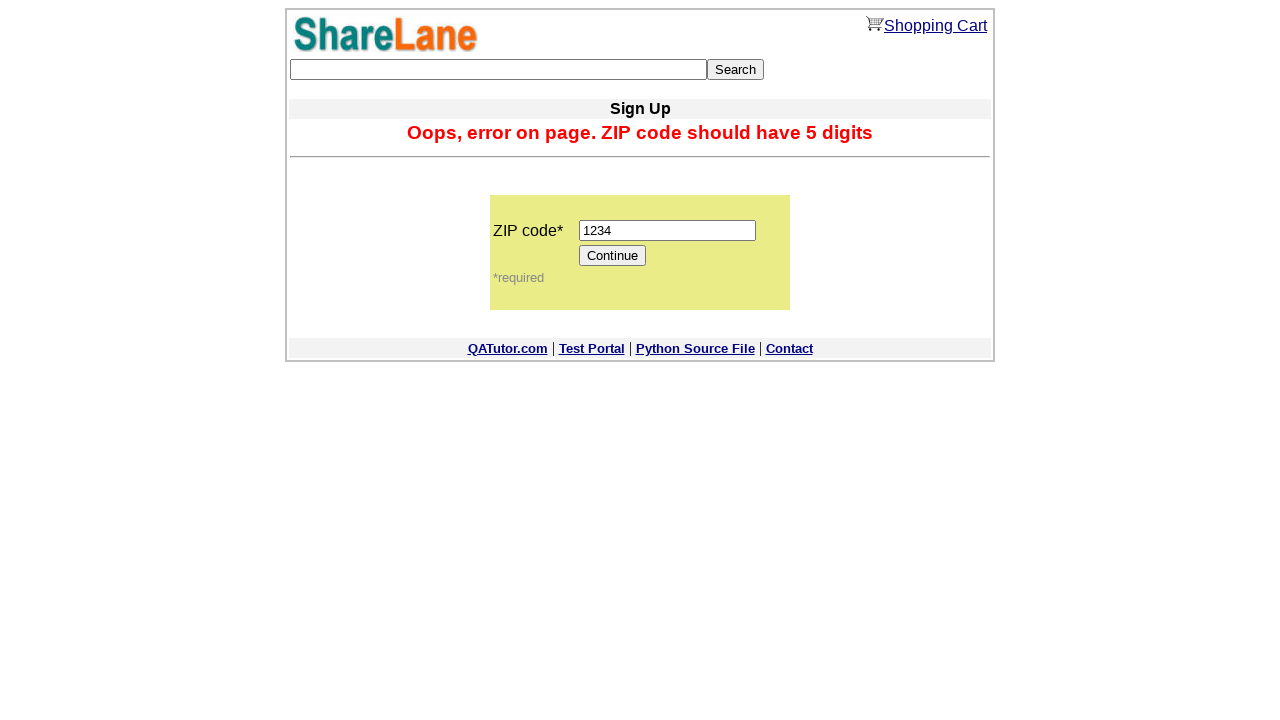